Tests handling of JavaScript prompt dialogs by clicking a button that triggers a prompt and entering text before accepting

Starting URL: https://the-internet.herokuapp.com/javascript_alerts

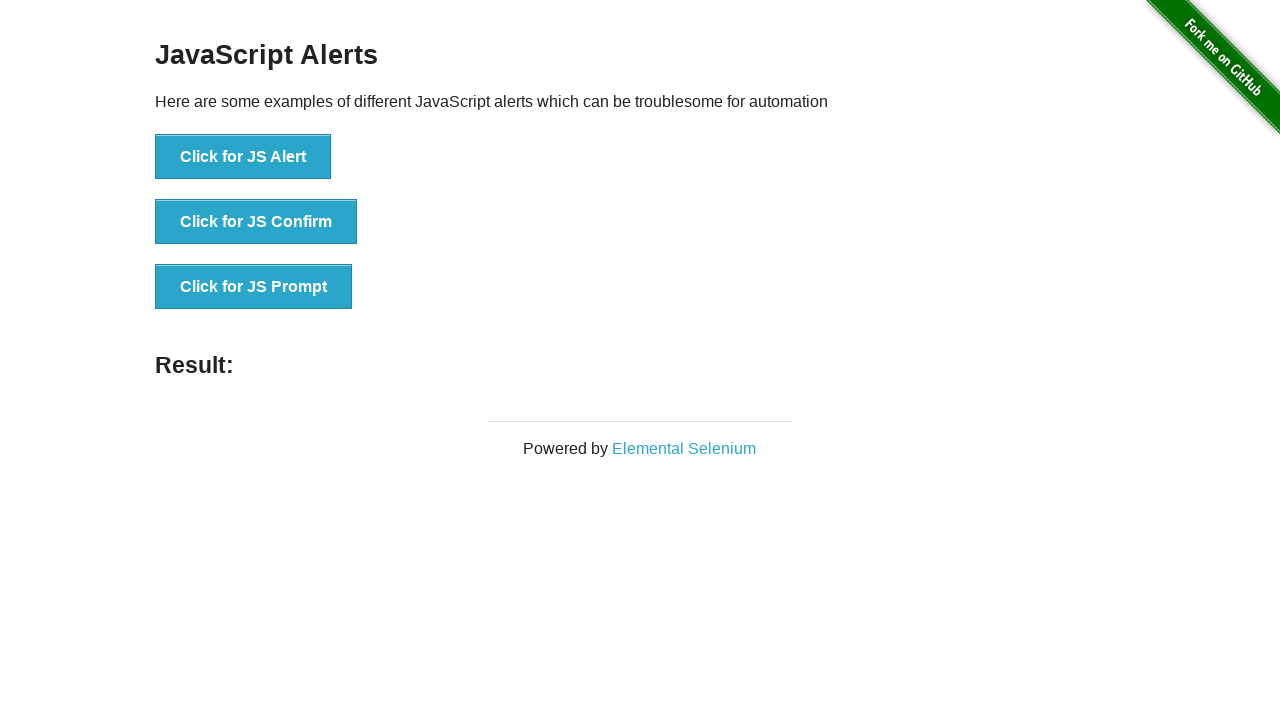

Accepted prompt dialog with text 'TestUser847'
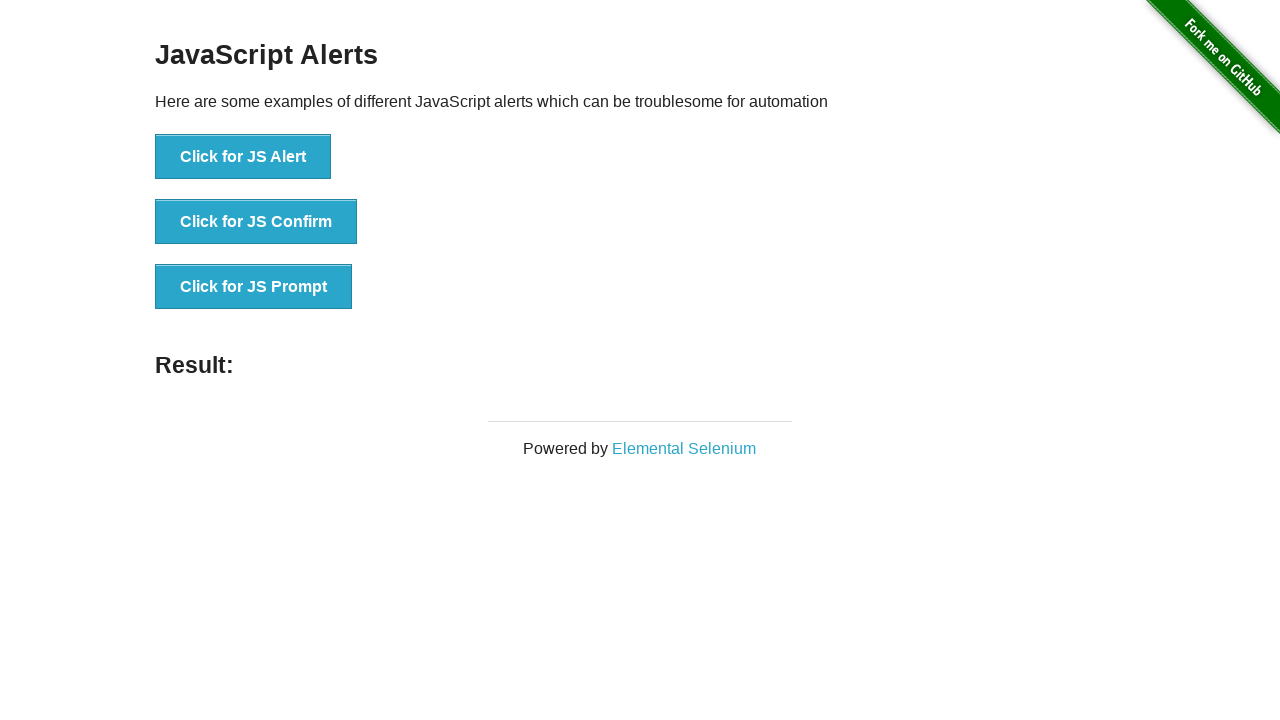

Clicked button to trigger JavaScript prompt dialog at (254, 287) on xpath=//button[text()='Click for JS Prompt']
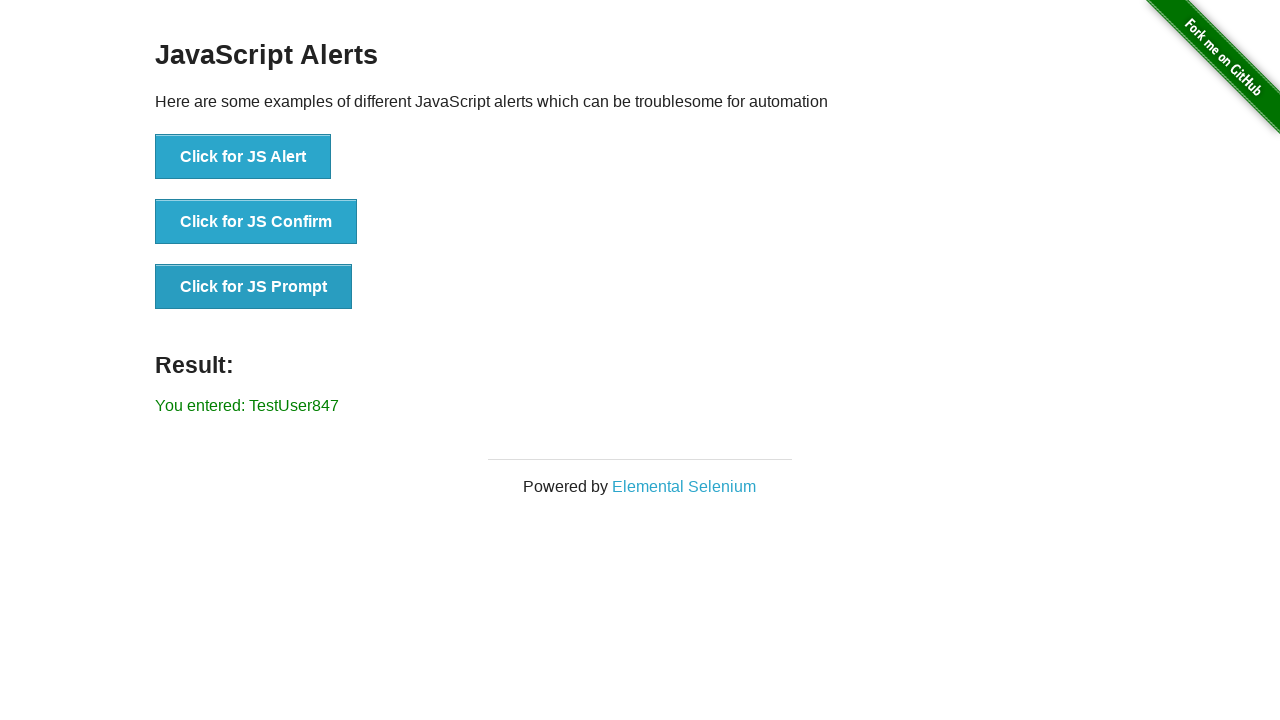

Waited for dialog to be processed and result to display
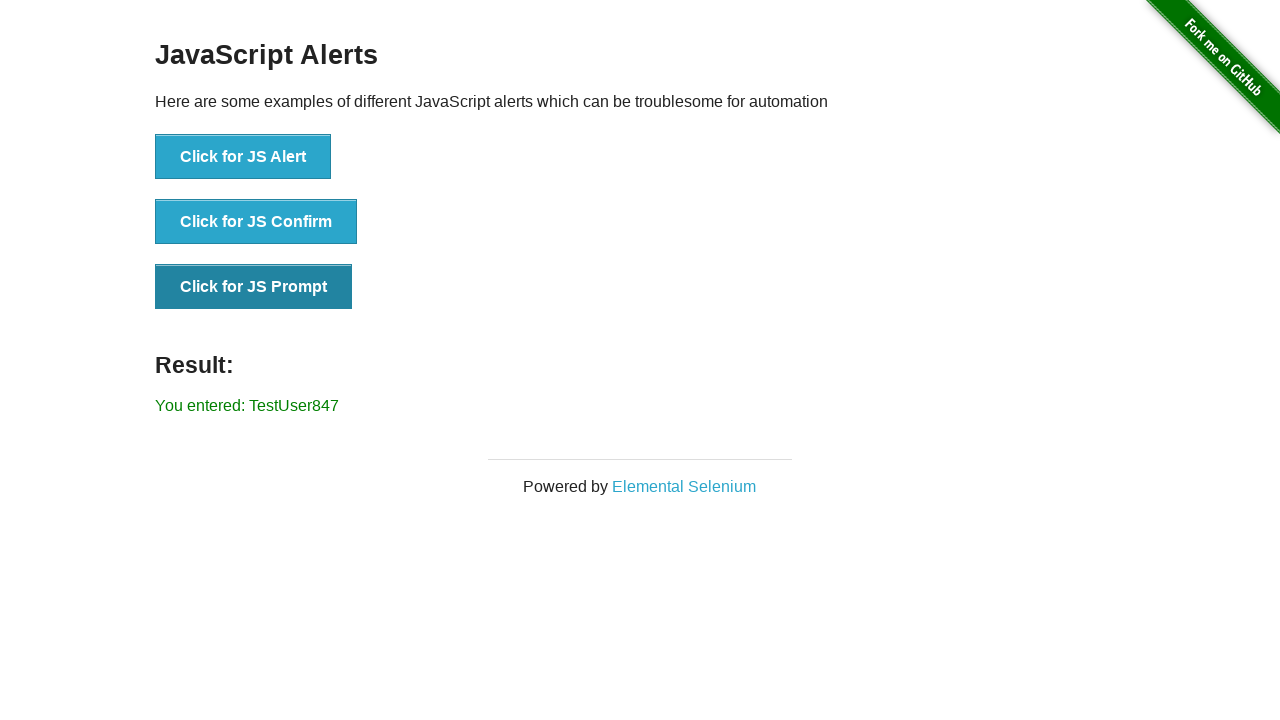

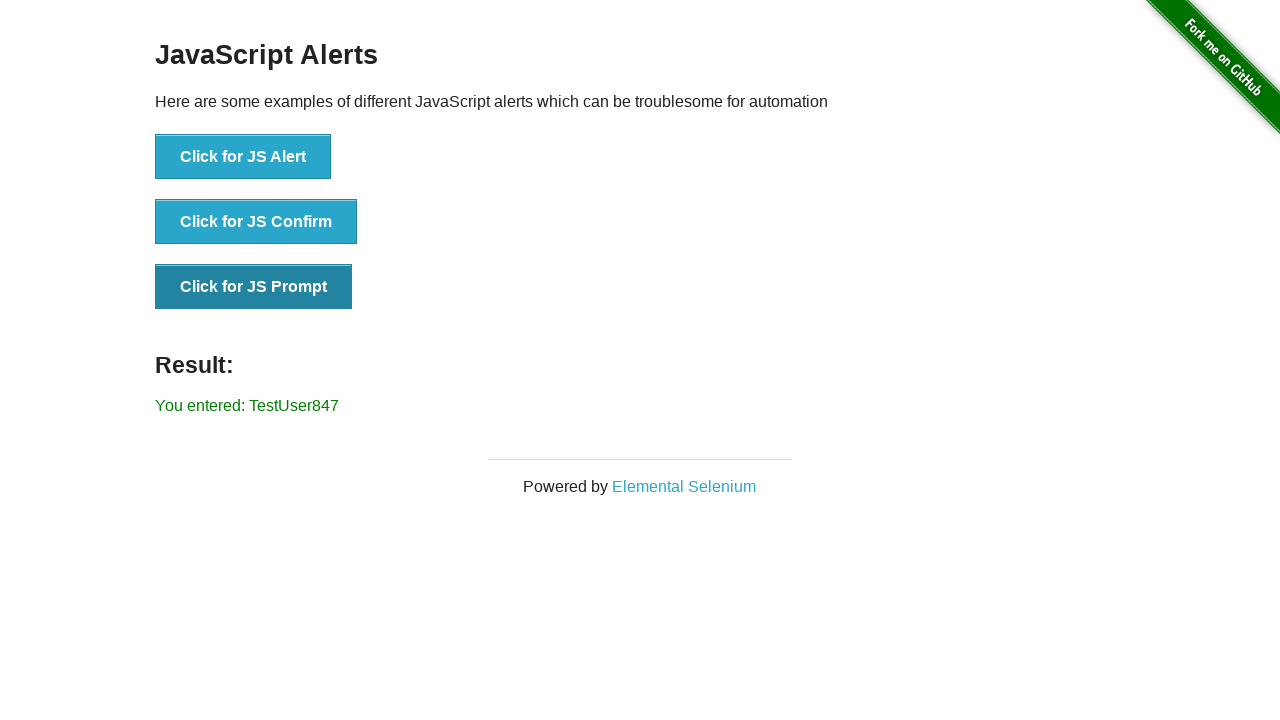